Tests product search functionality by searching for "phone" and verifying results are found

Starting URL: https://www.testotomasyonu.com

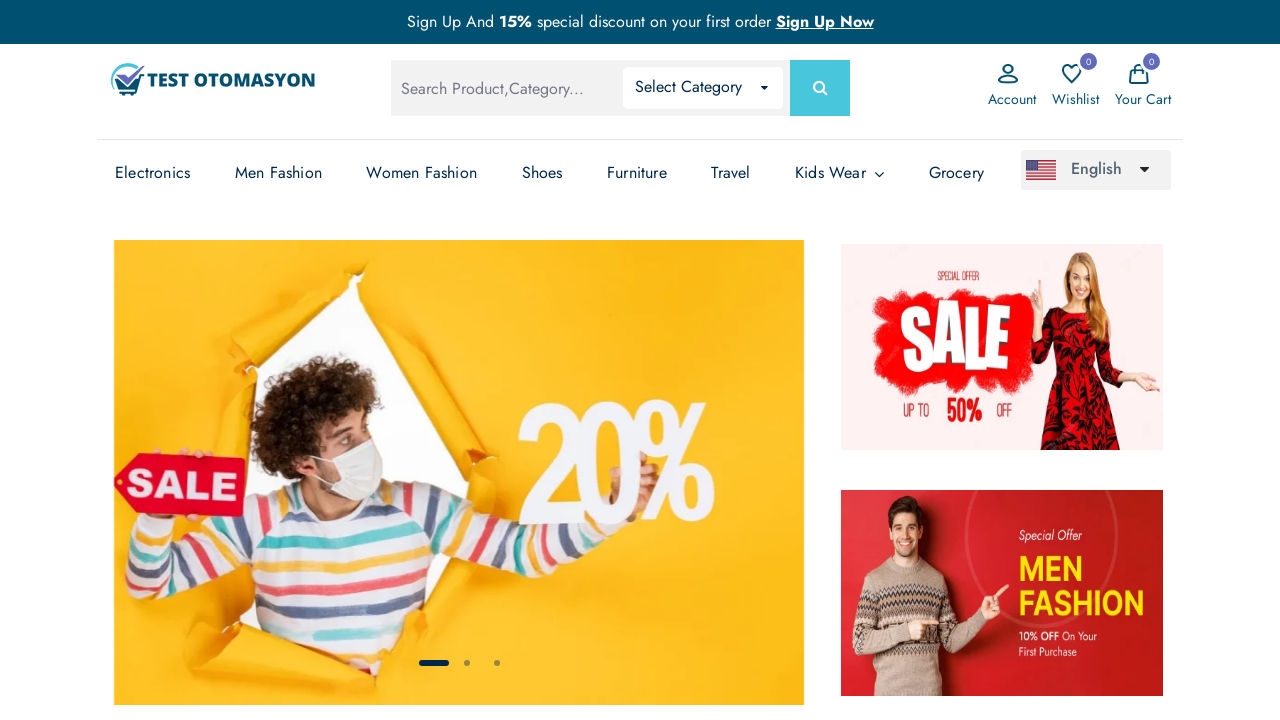

Filled search box with 'phone' on #global-search
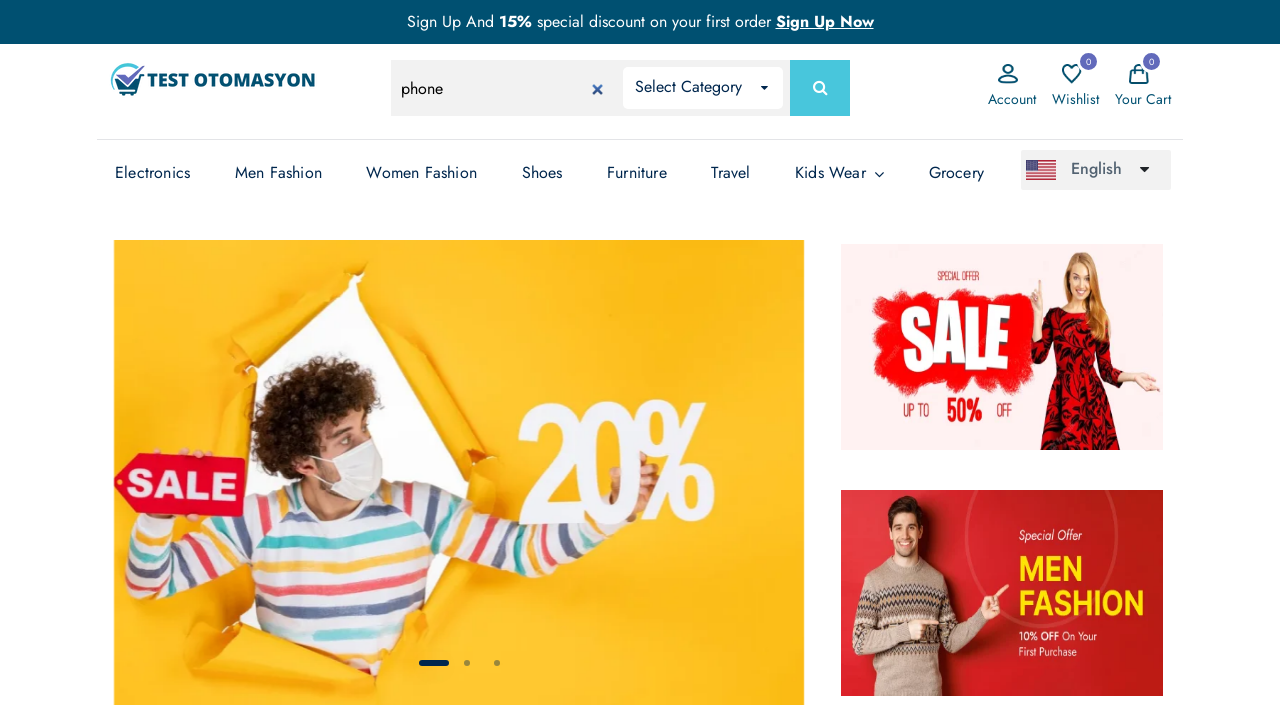

Pressed Enter to submit search on #global-search
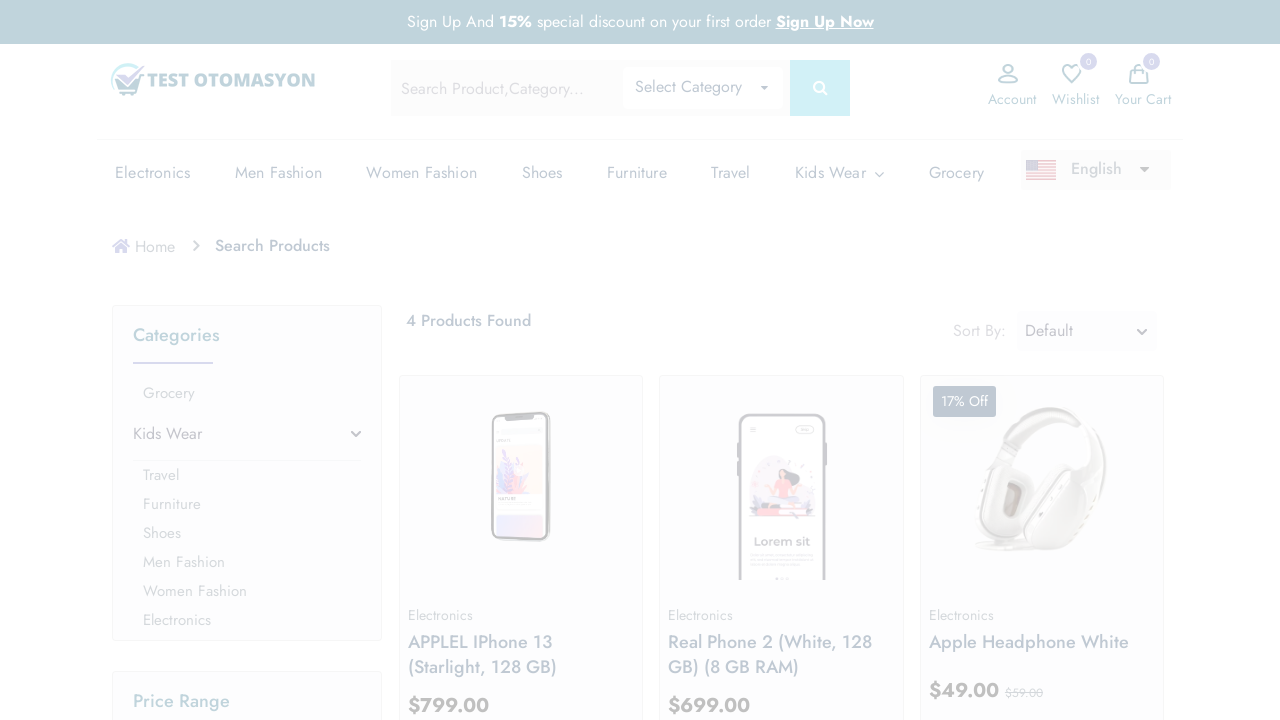

Search results loaded with product images
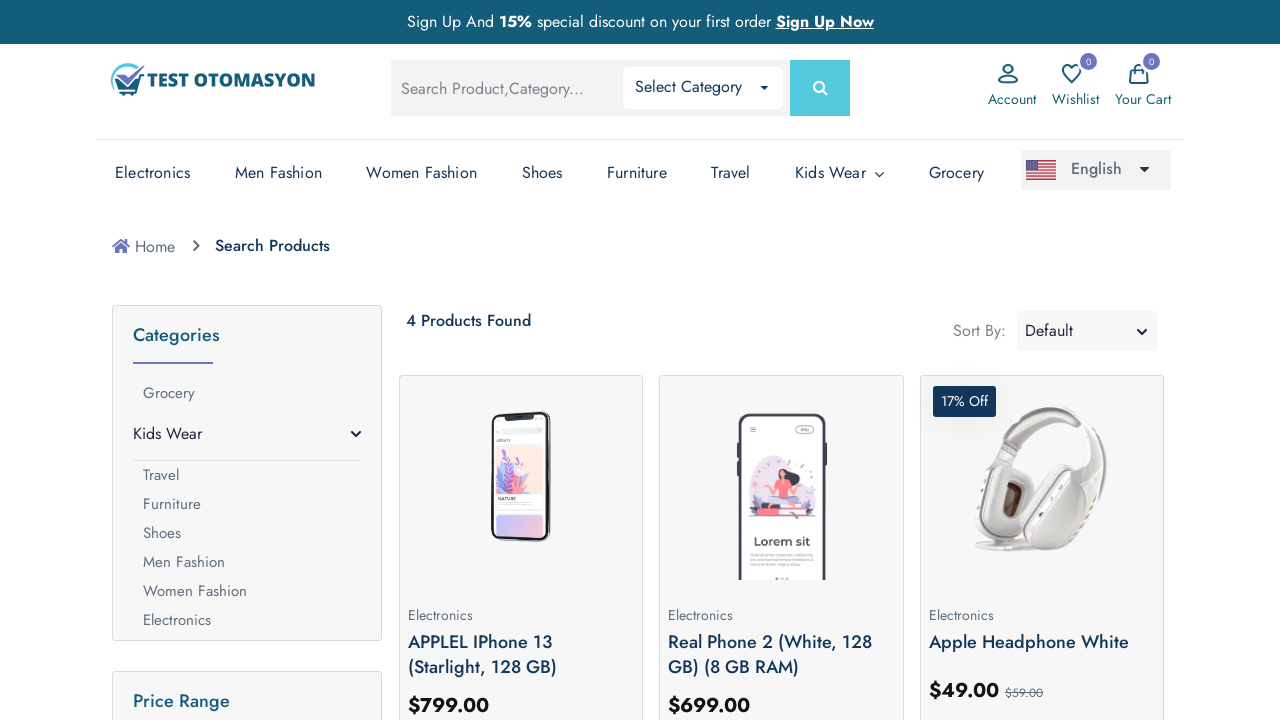

Retrieved all product elements from search results
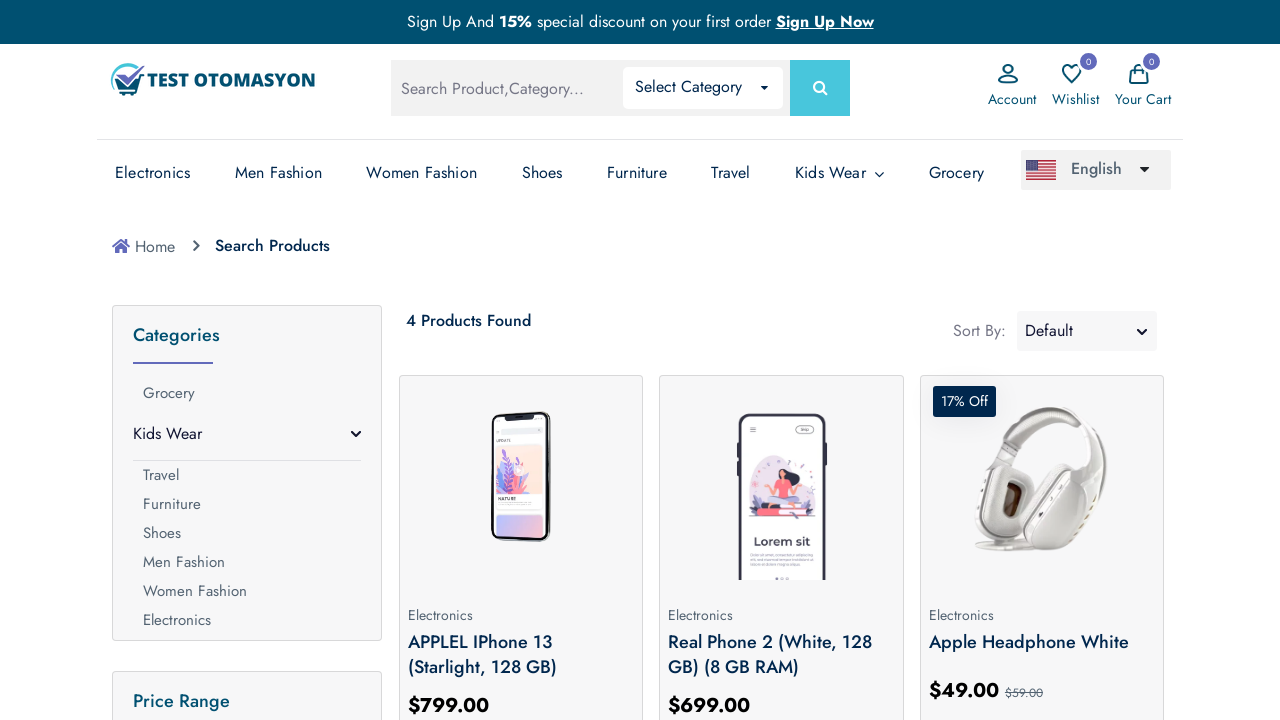

Verified that search results contain products
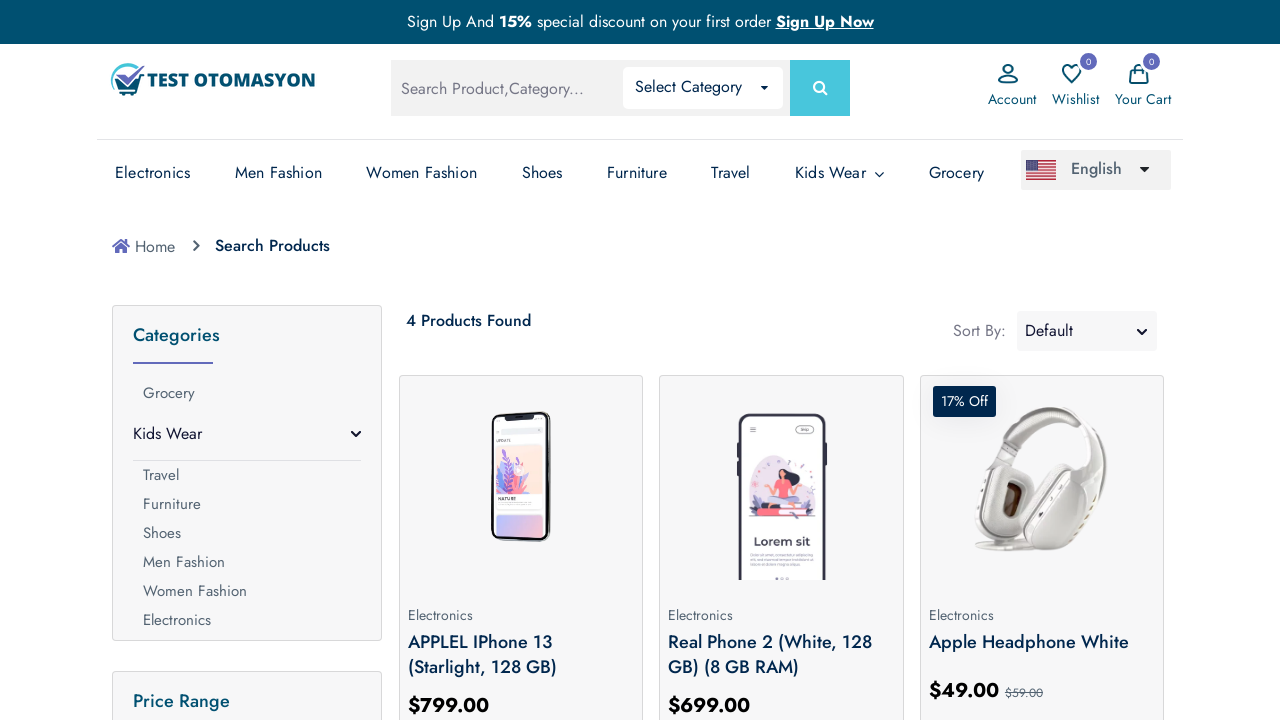

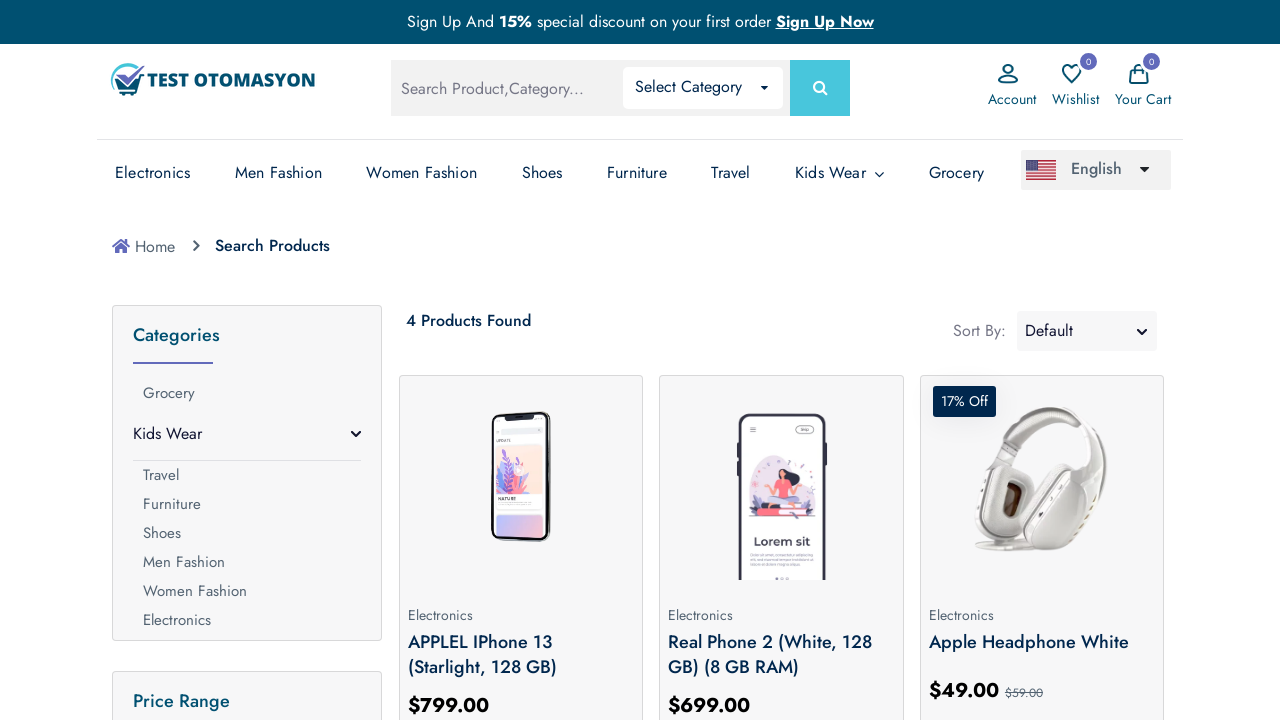